Tests drag and drop functionality on jQuery UI demo page by dragging an element and dropping it onto a target area

Starting URL: http://jqueryui.com/droppable

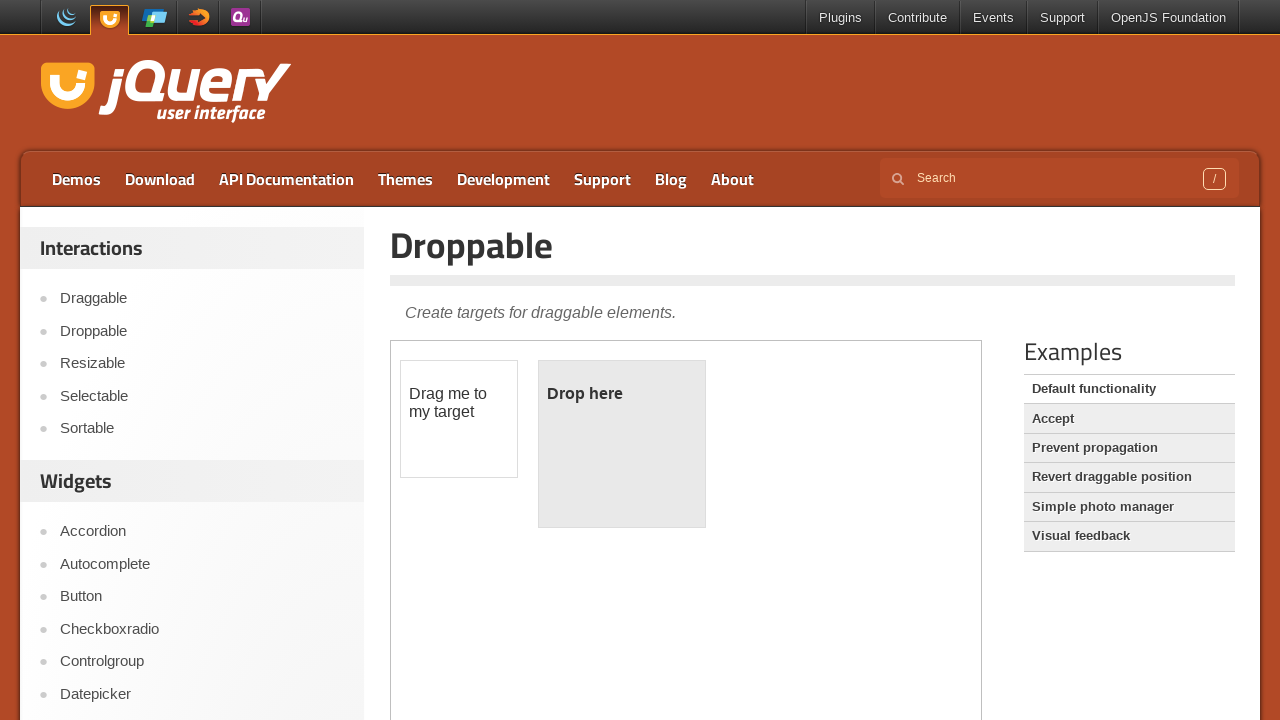

Waited for draggable element to load in iframe
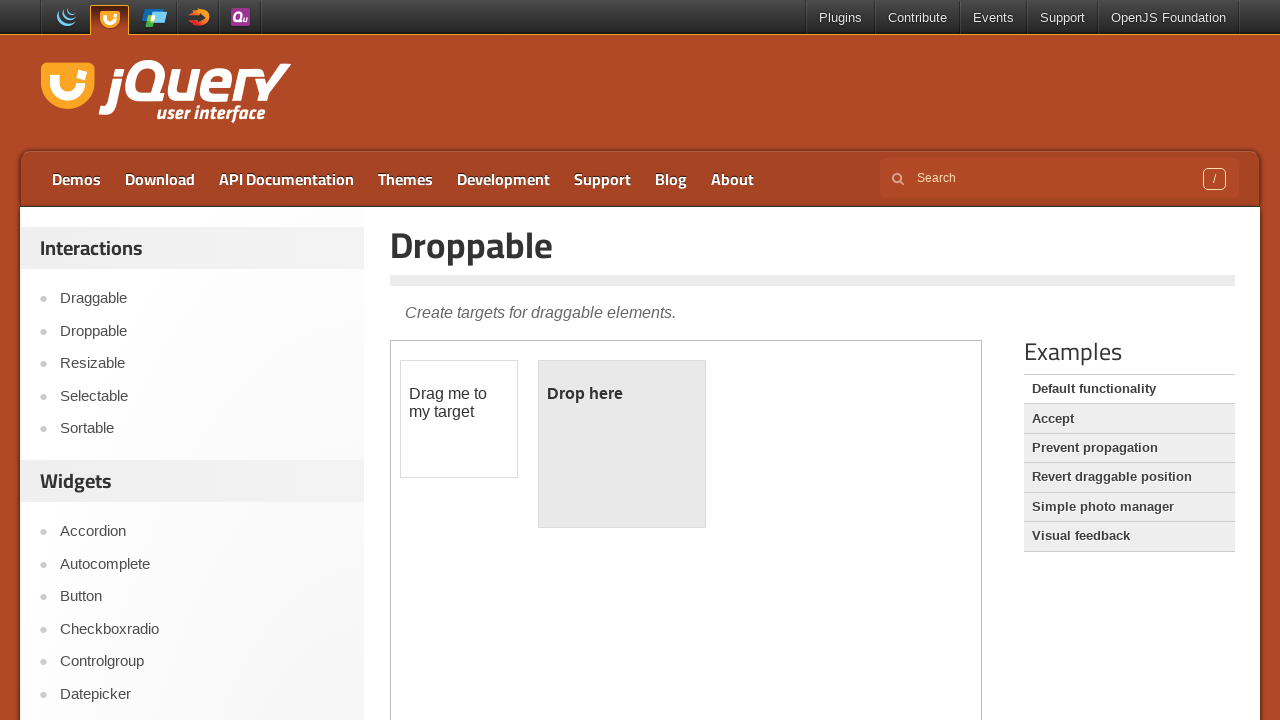

Retrieved the demo iframe (second frame)
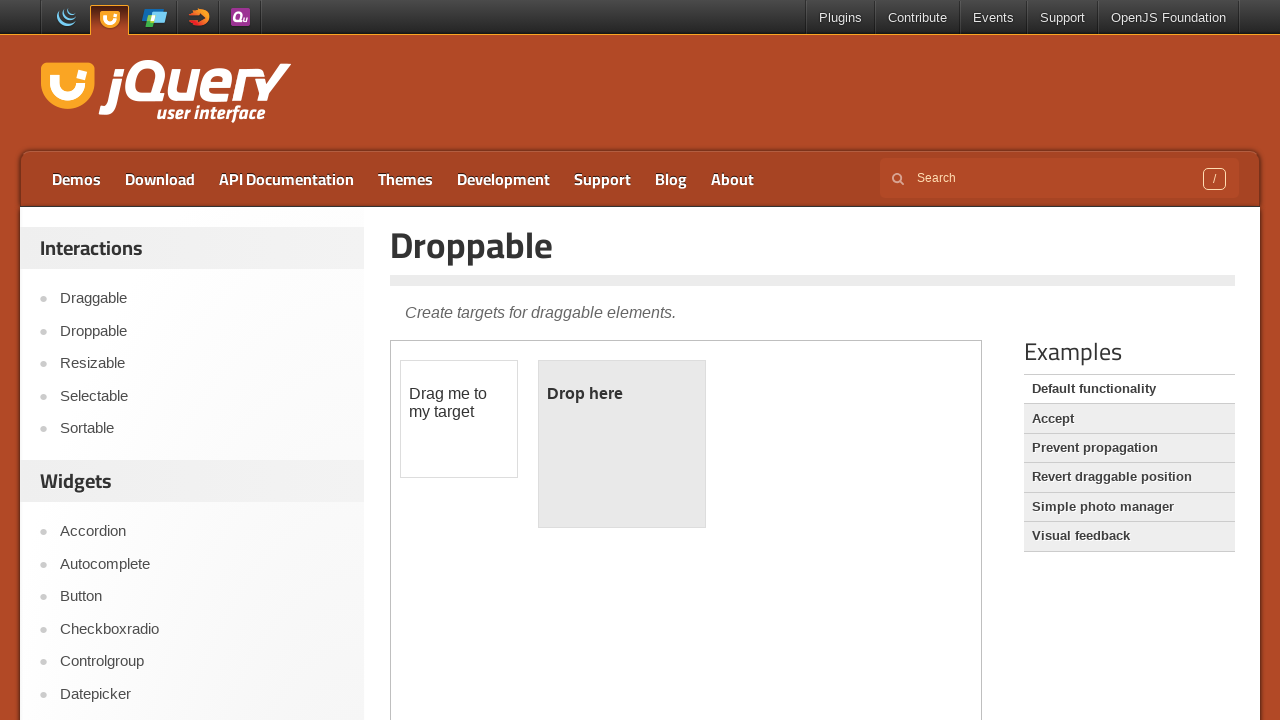

Located the draggable element
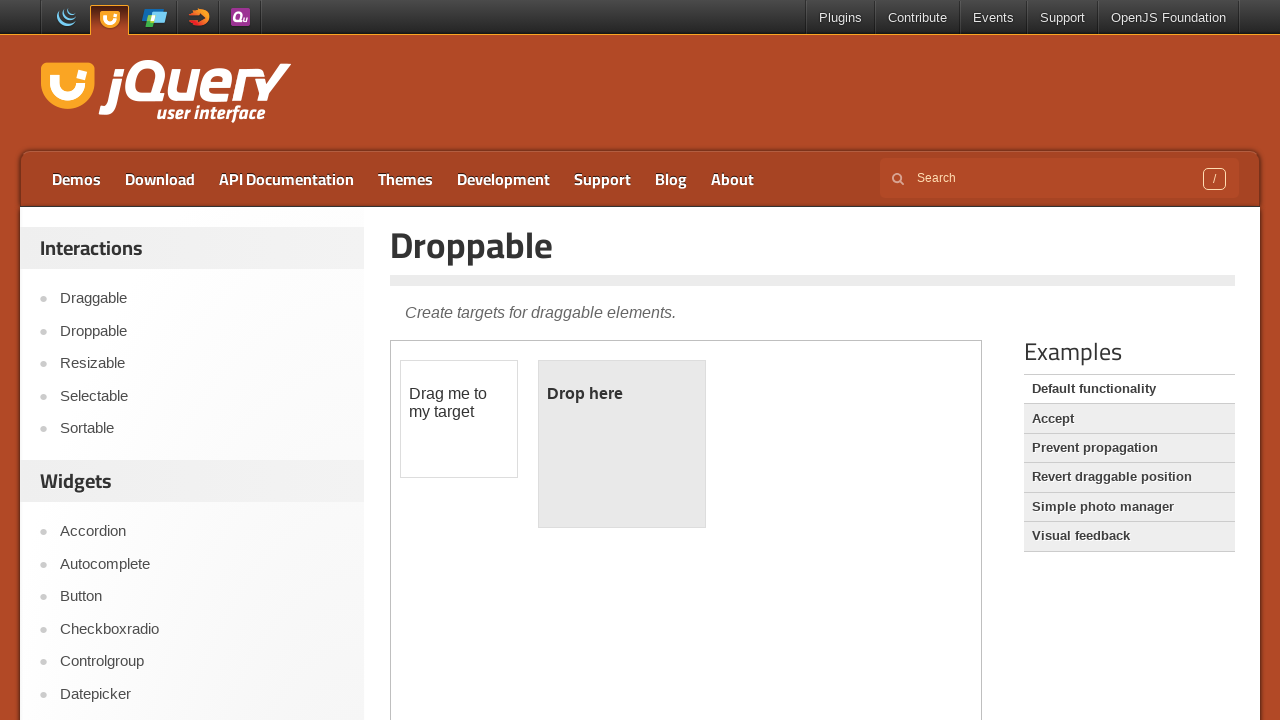

Located the droppable target element
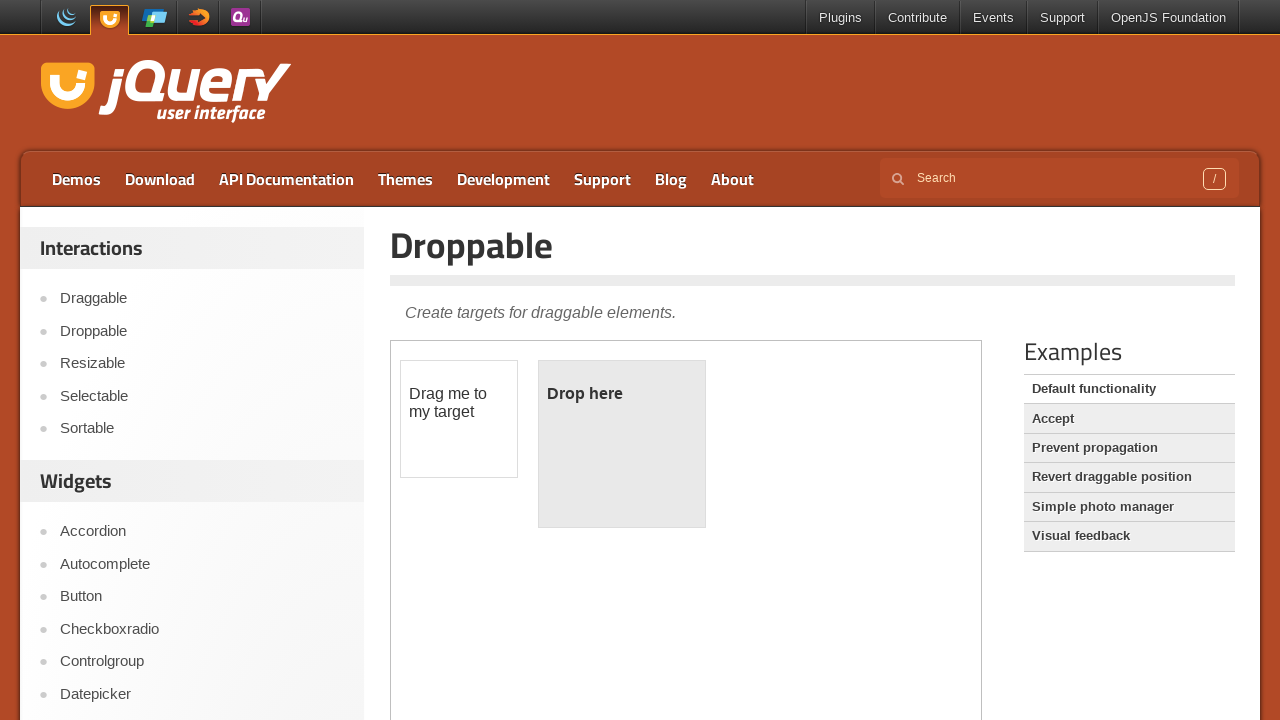

Dragged element onto the droppable target area at (622, 444)
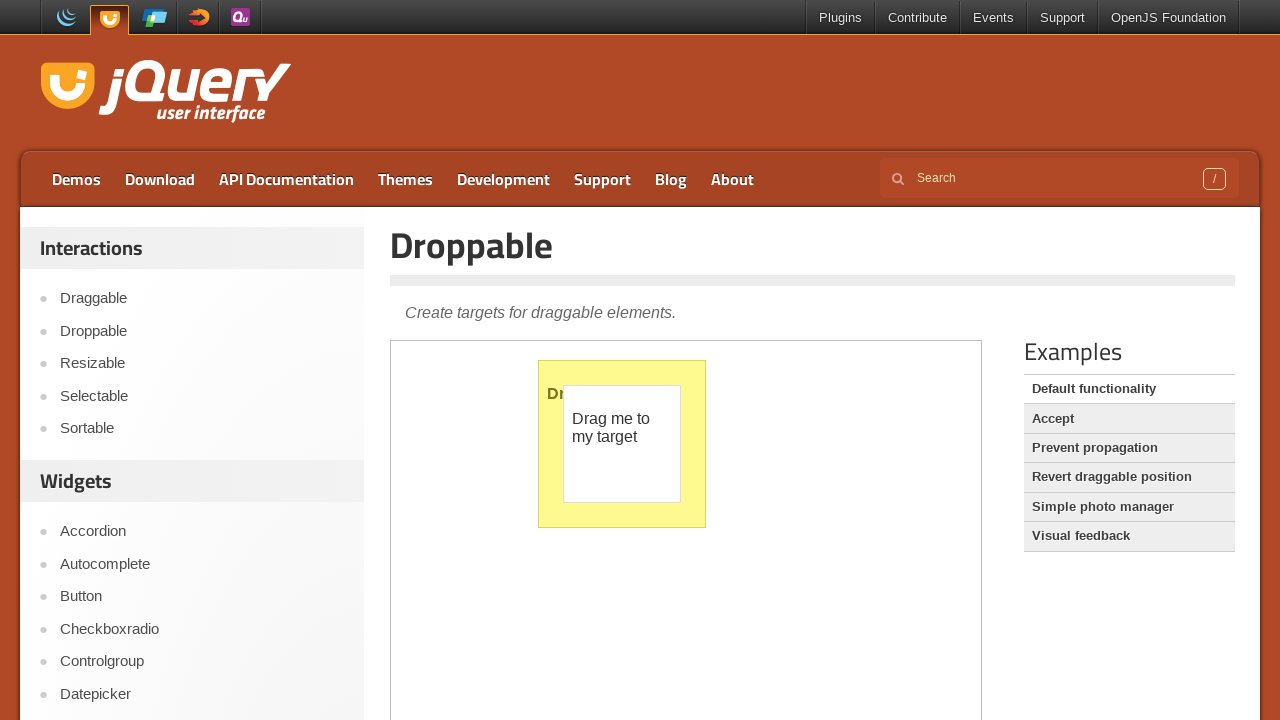

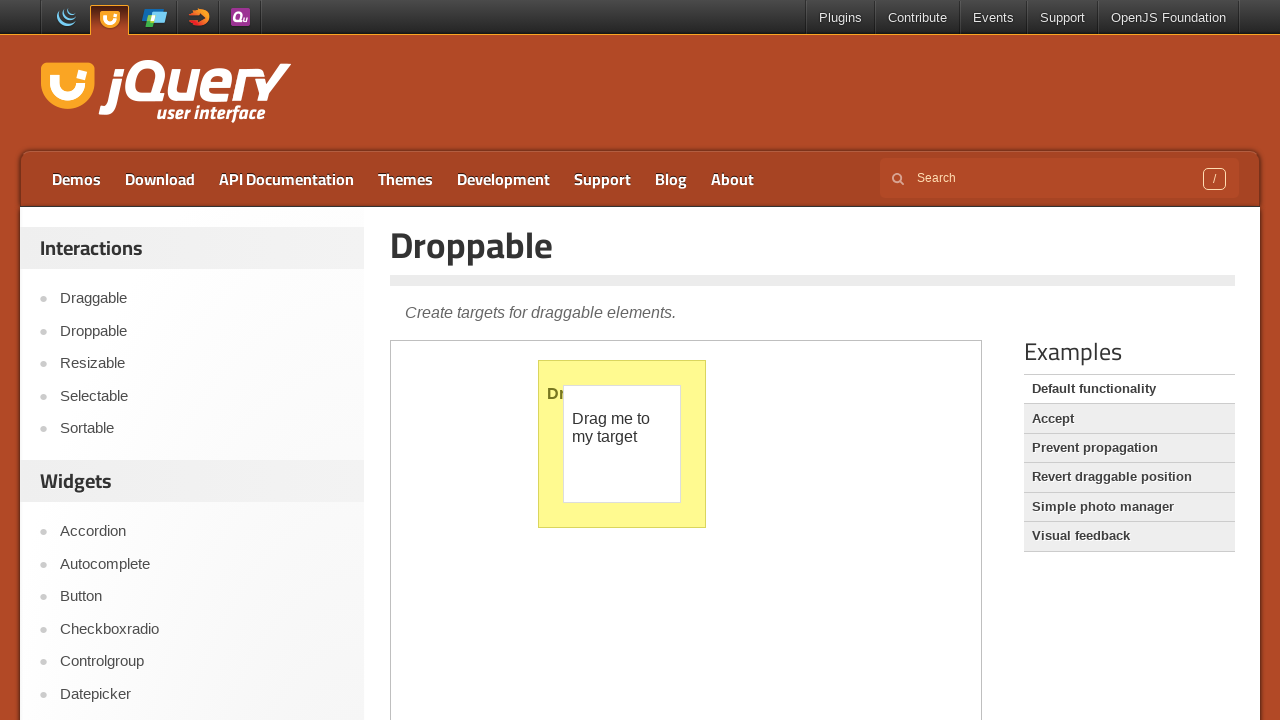